Tests the jQuery UI datepicker widget by navigating to the datepicker demo, switching to the iframe containing the widget, and selecting a specific date from the calendar.

Starting URL: https://jqueryui.com/

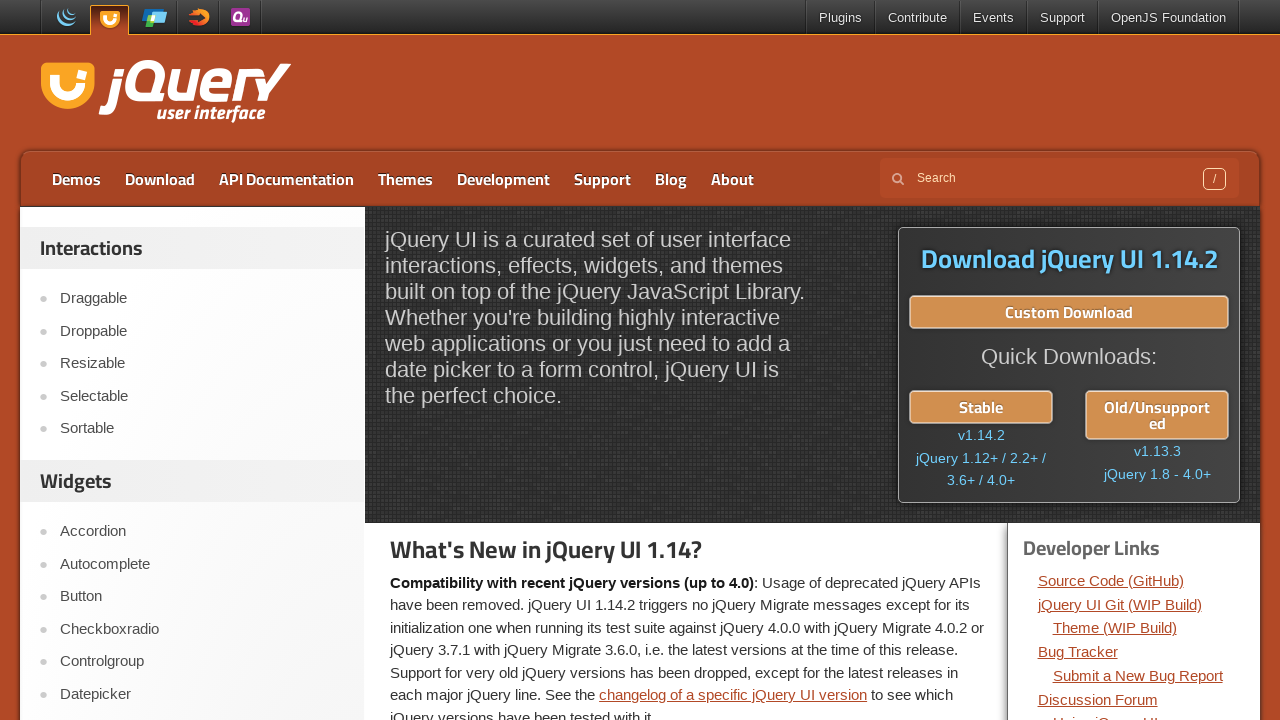

Clicked on Datepicker link in the navigation at (202, 694) on a:has-text('Datepicker')
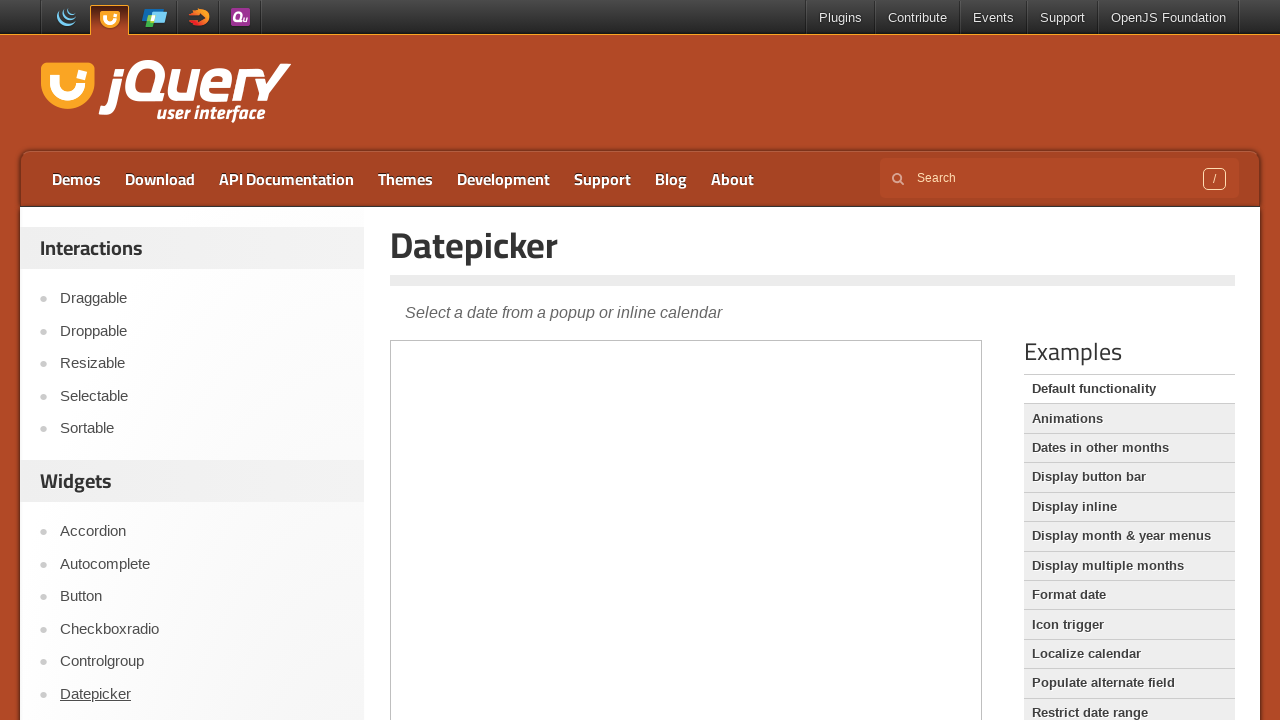

Datepicker demo page loaded with iframe visible
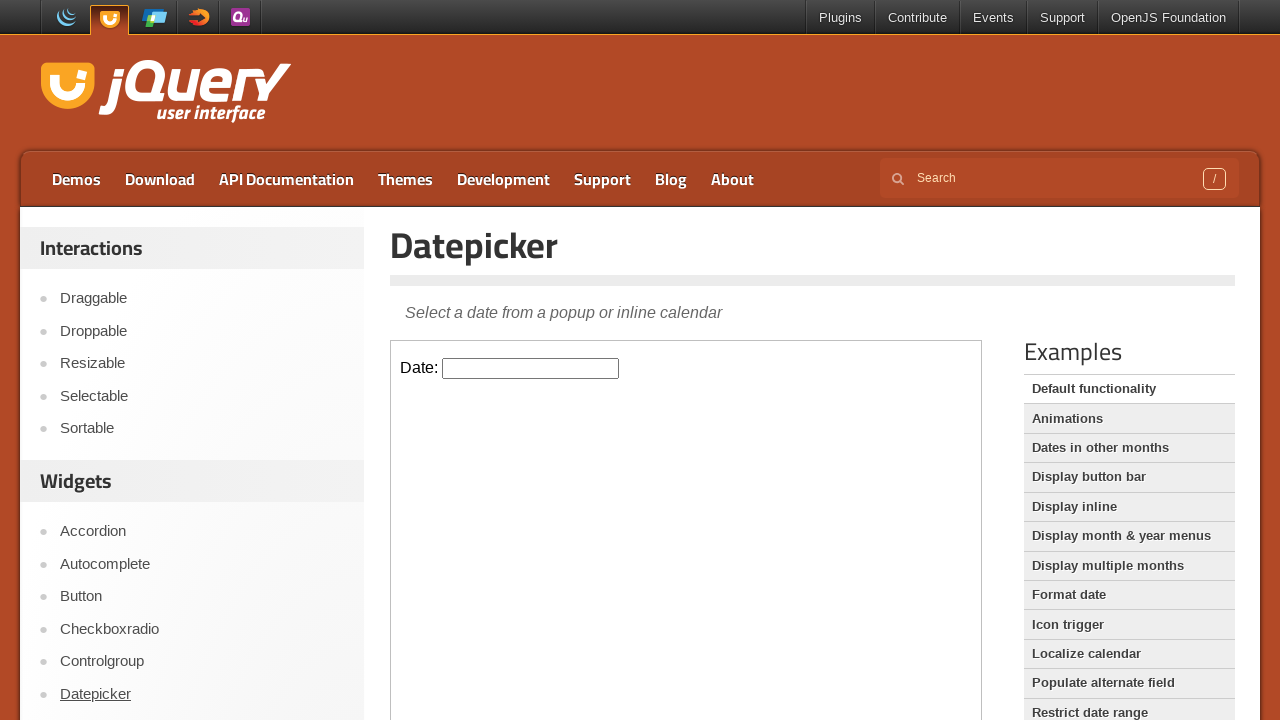

Switched to iframe containing datepicker widget
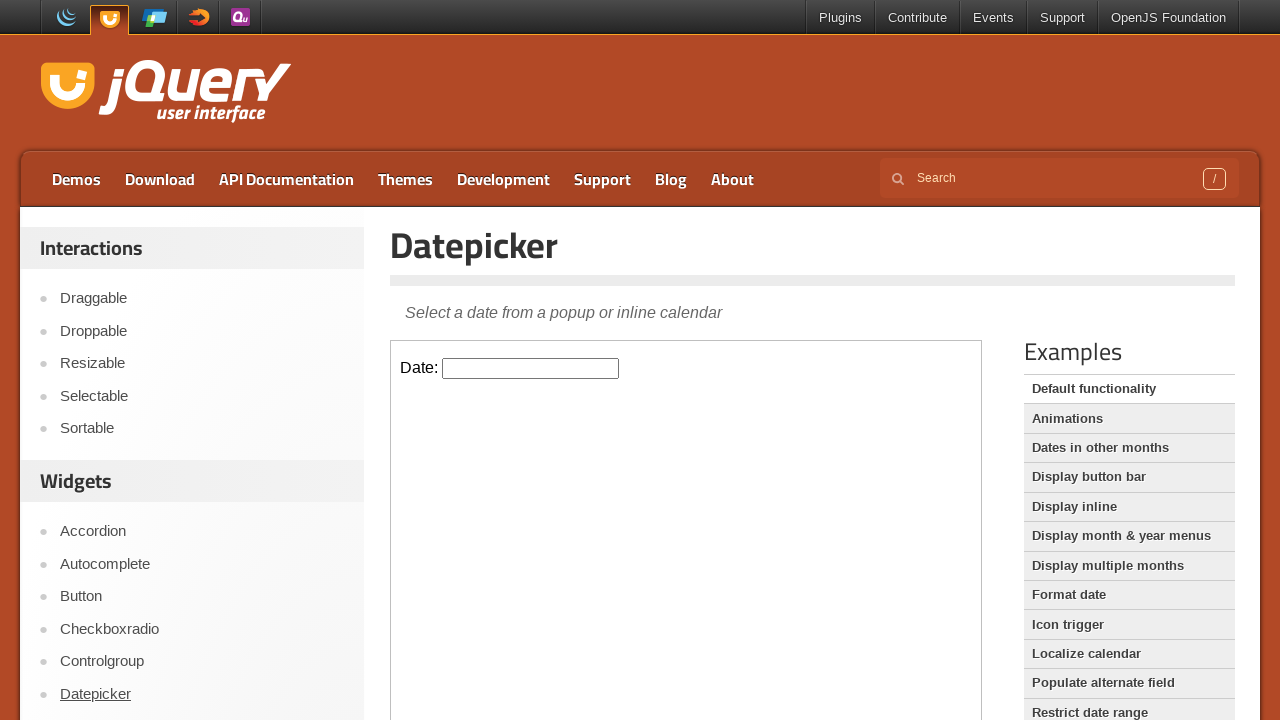

Clicked on datepicker input field at (531, 368) on iframe.demo-frame >> internal:control=enter-frame >> #datepicker
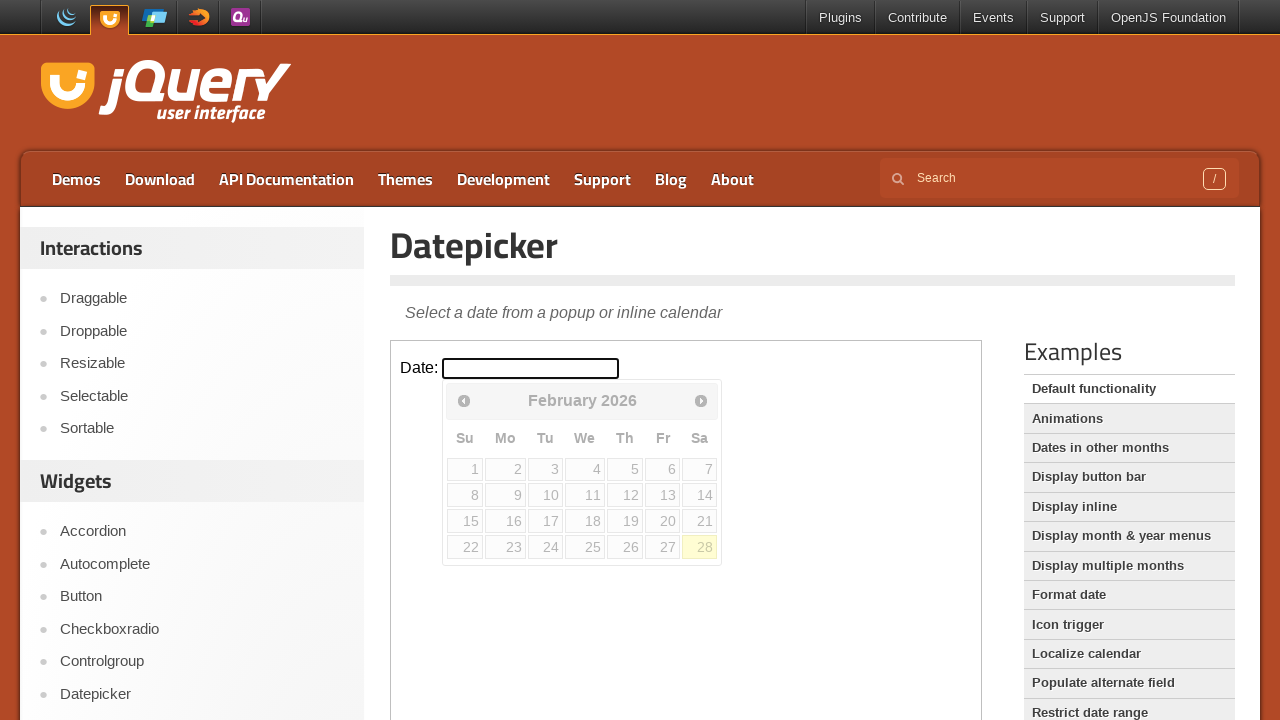

Datepicker calendar appeared
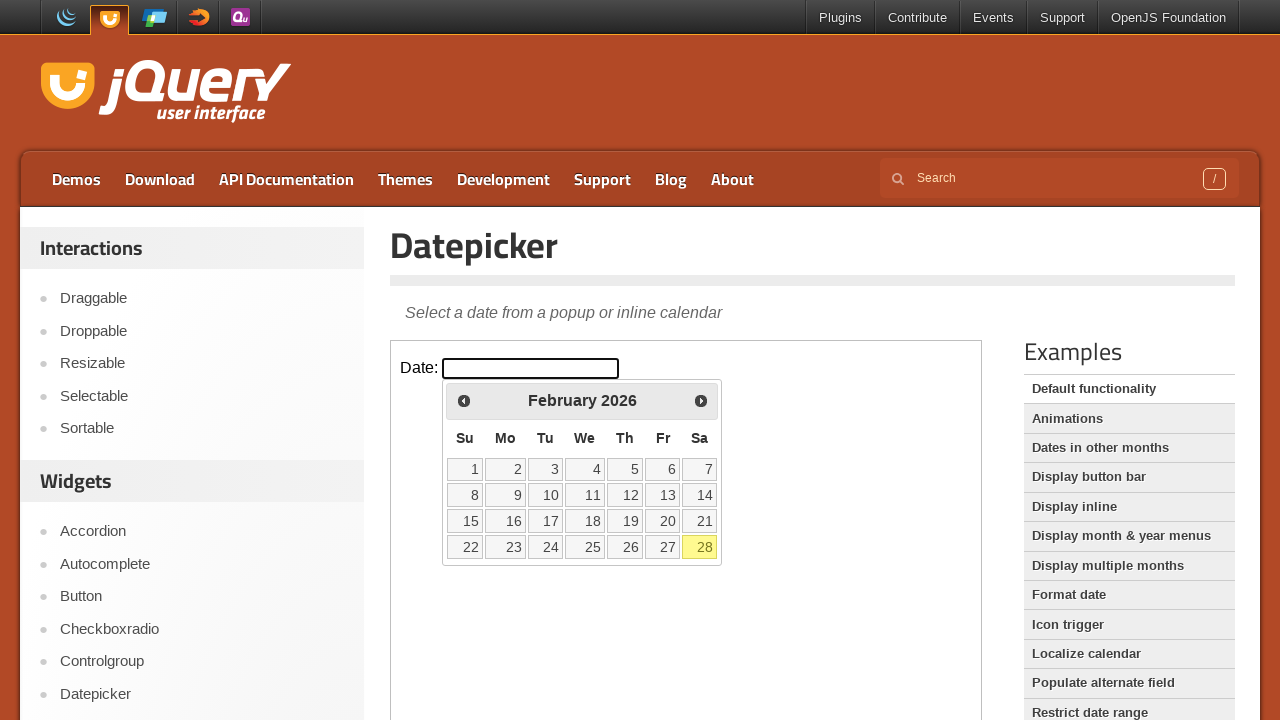

Selected date 15 from the calendar at (465, 521) on iframe.demo-frame >> internal:control=enter-frame >> .ui-datepicker-calendar td:
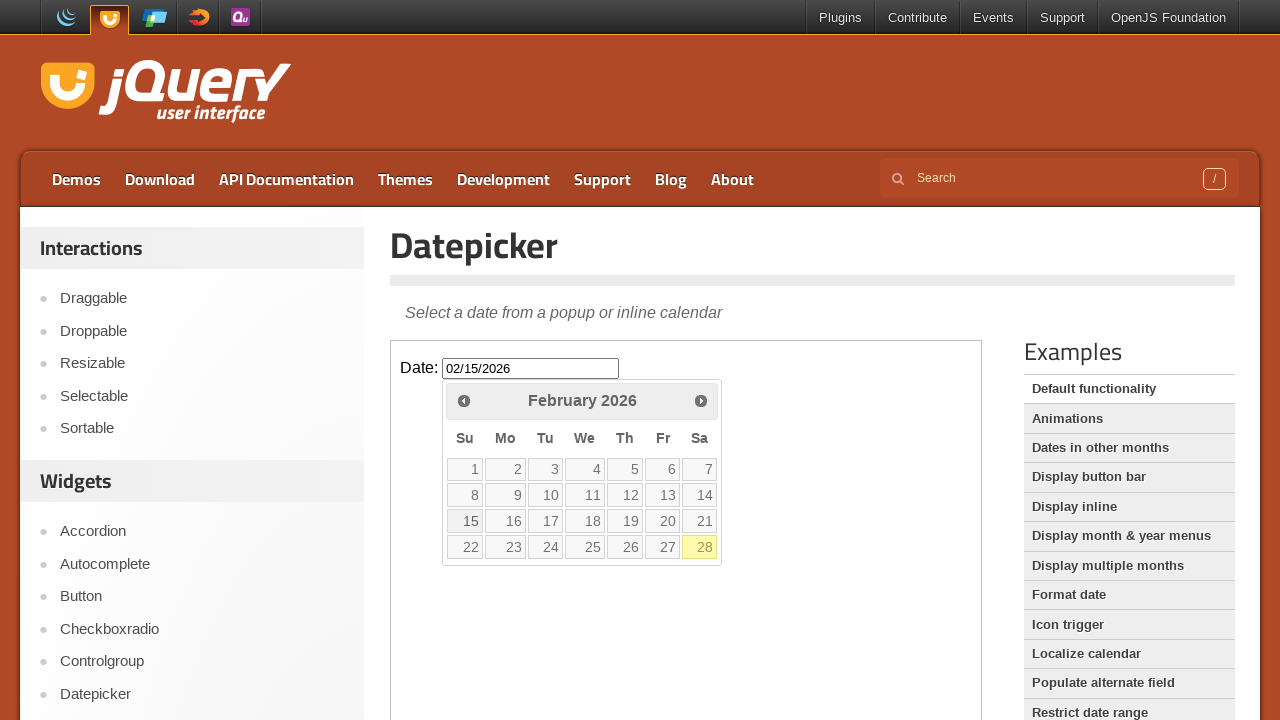

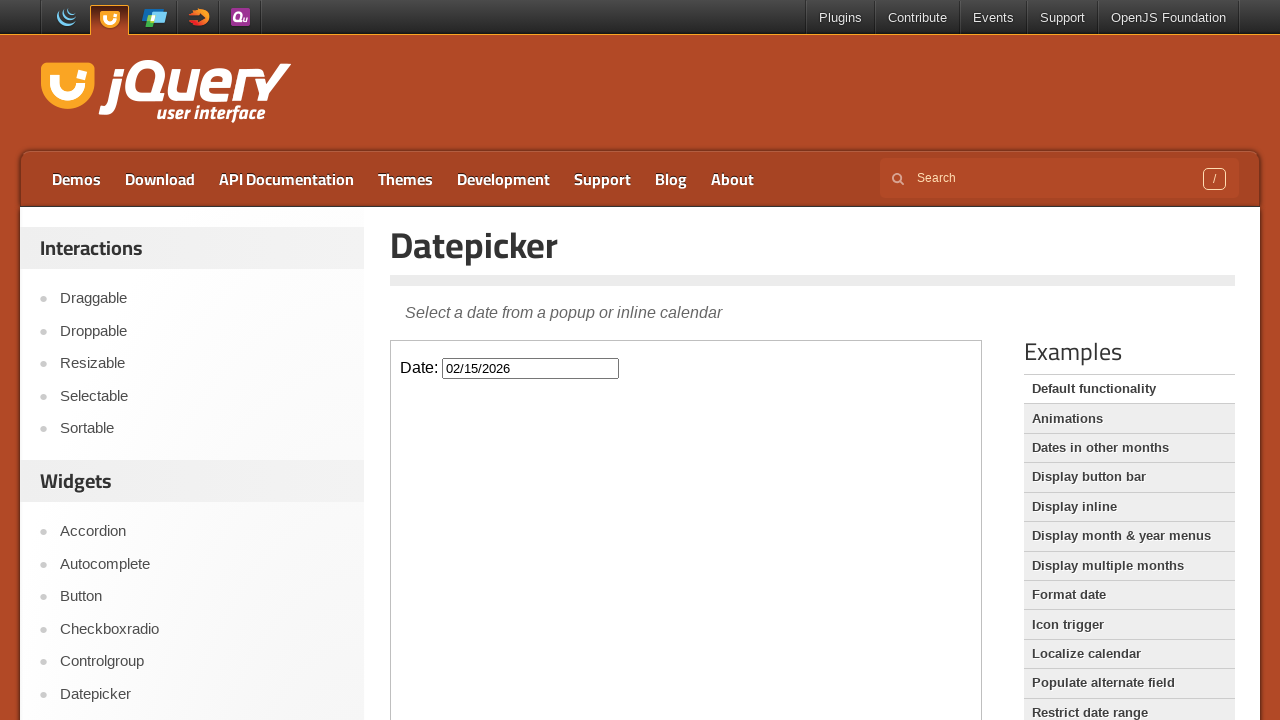